Tests the add/remove elements functionality by clicking the "Add Element" button multiple times and verifying that delete buttons are created

Starting URL: http://the-internet.herokuapp.com/add_remove_elements/

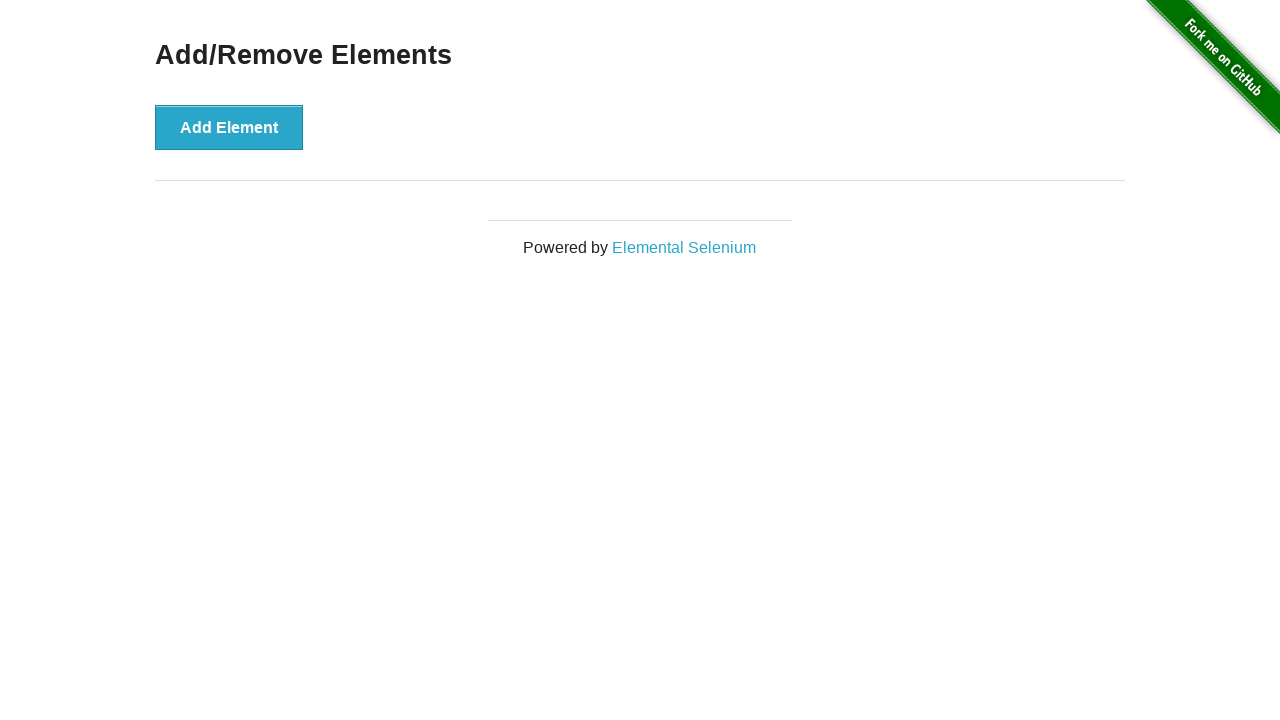

Clicked Add Element button (iteration 1 of 5) at (229, 127) on button[onclick="addElement()"]
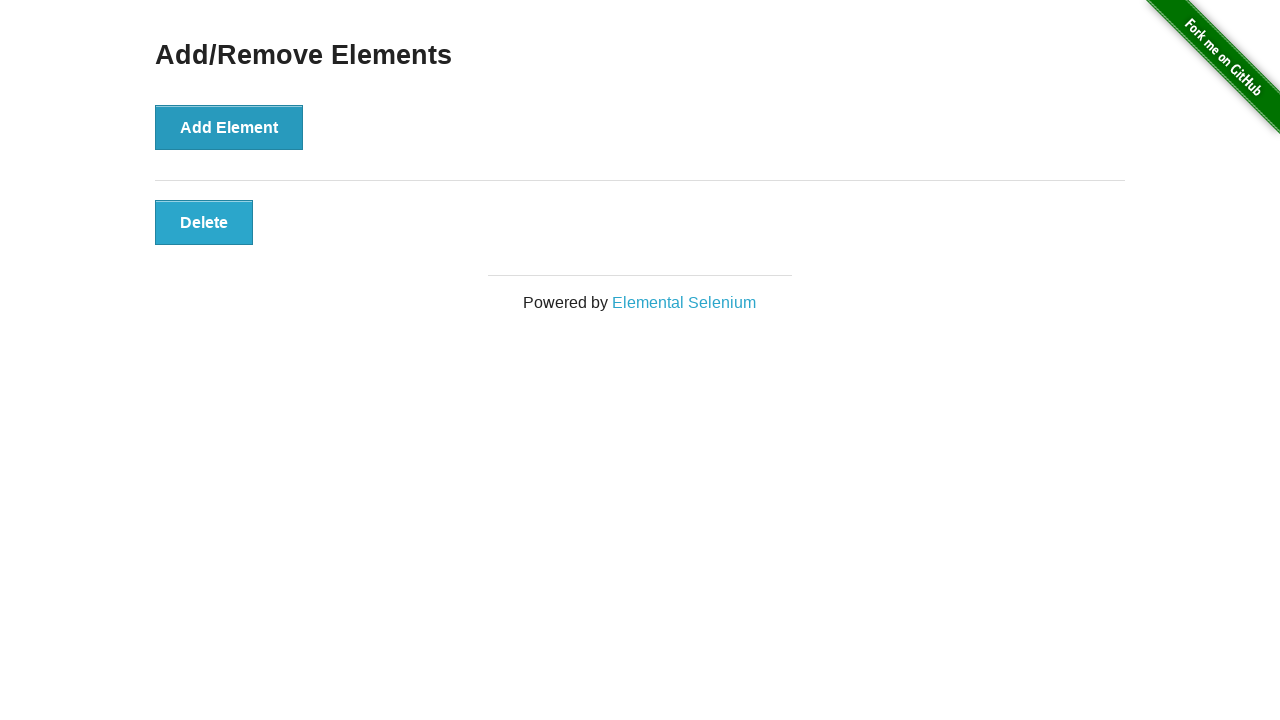

Clicked Add Element button (iteration 2 of 5) at (229, 127) on button[onclick="addElement()"]
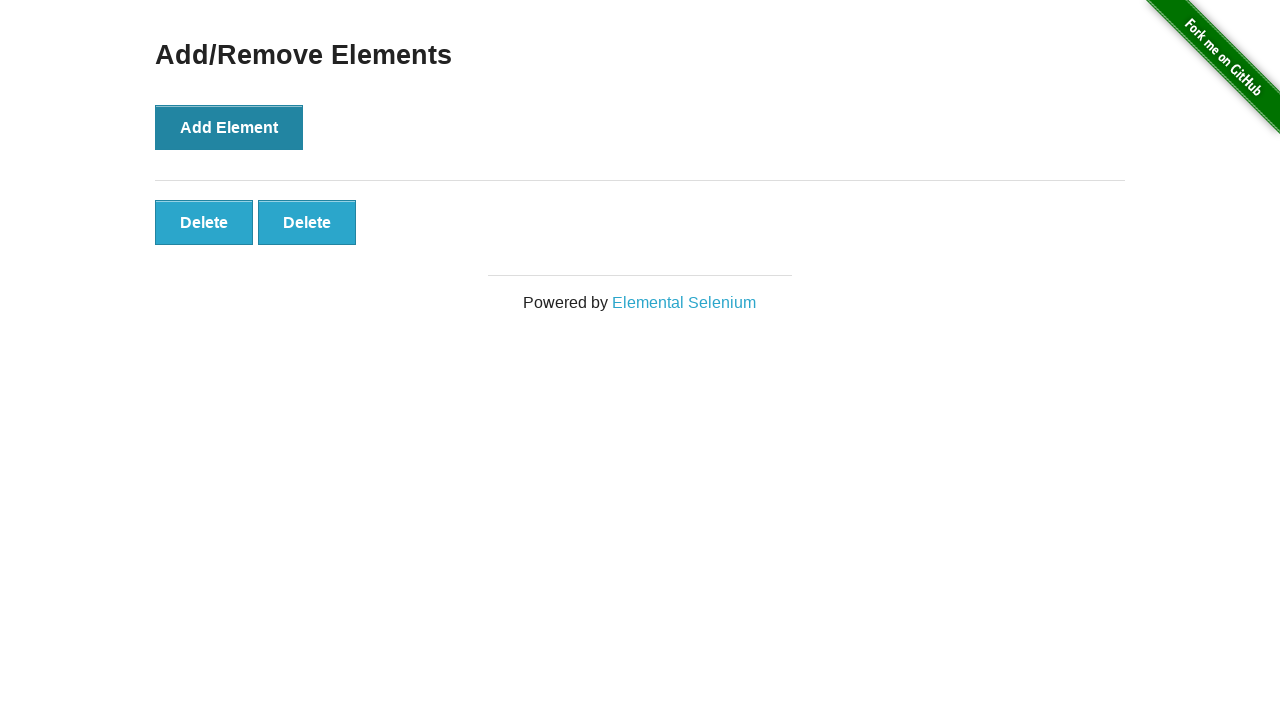

Clicked Add Element button (iteration 3 of 5) at (229, 127) on button[onclick="addElement()"]
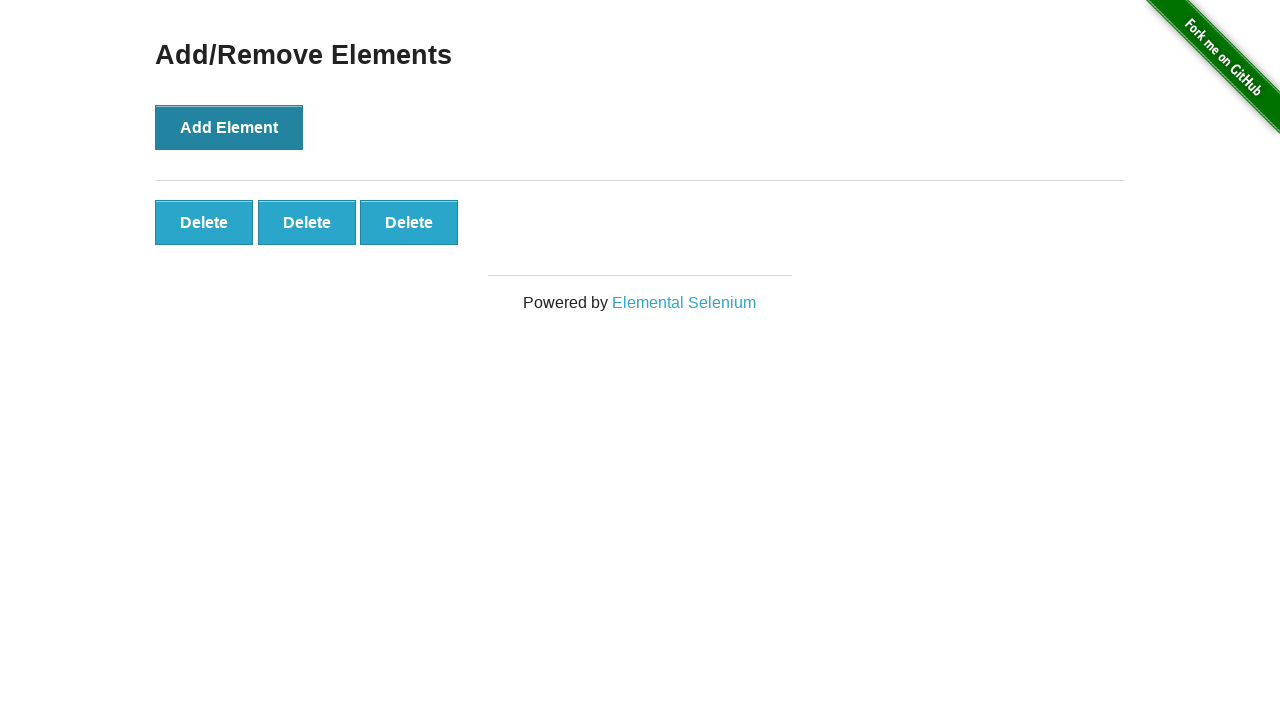

Clicked Add Element button (iteration 4 of 5) at (229, 127) on button[onclick="addElement()"]
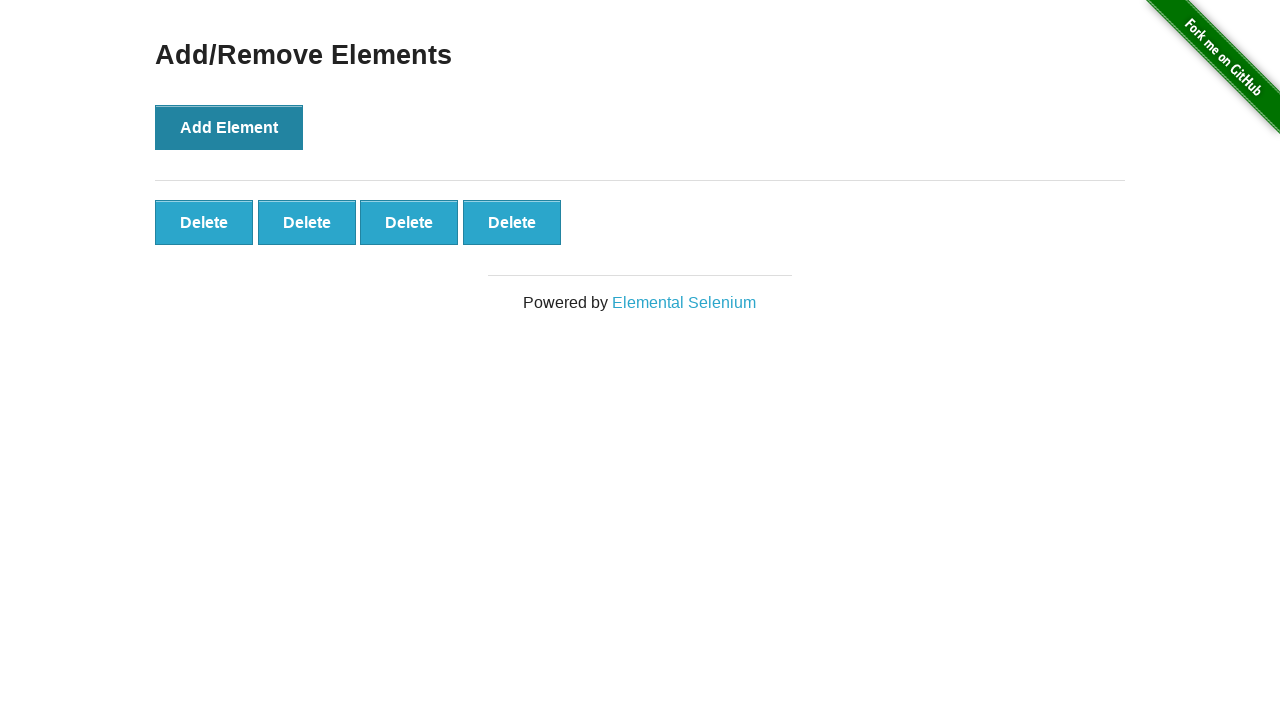

Clicked Add Element button (iteration 5 of 5) at (229, 127) on button[onclick="addElement()"]
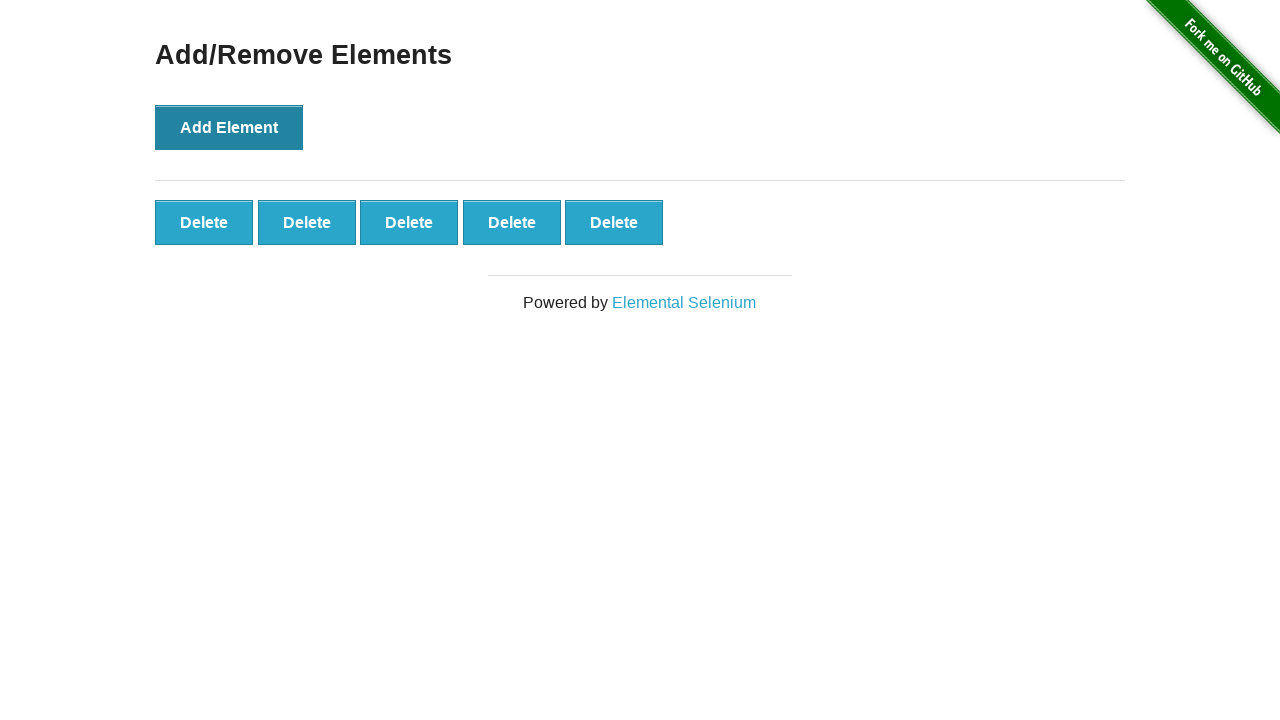

Verified delete buttons are present after adding 5 elements
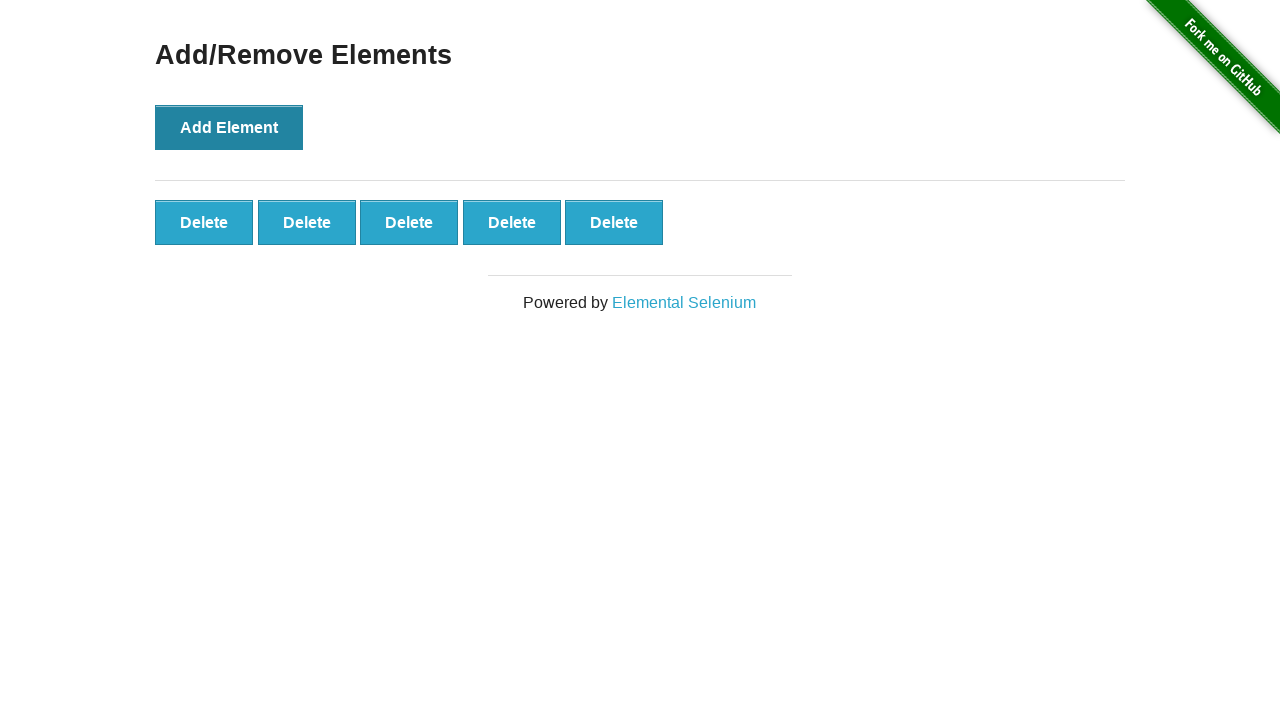

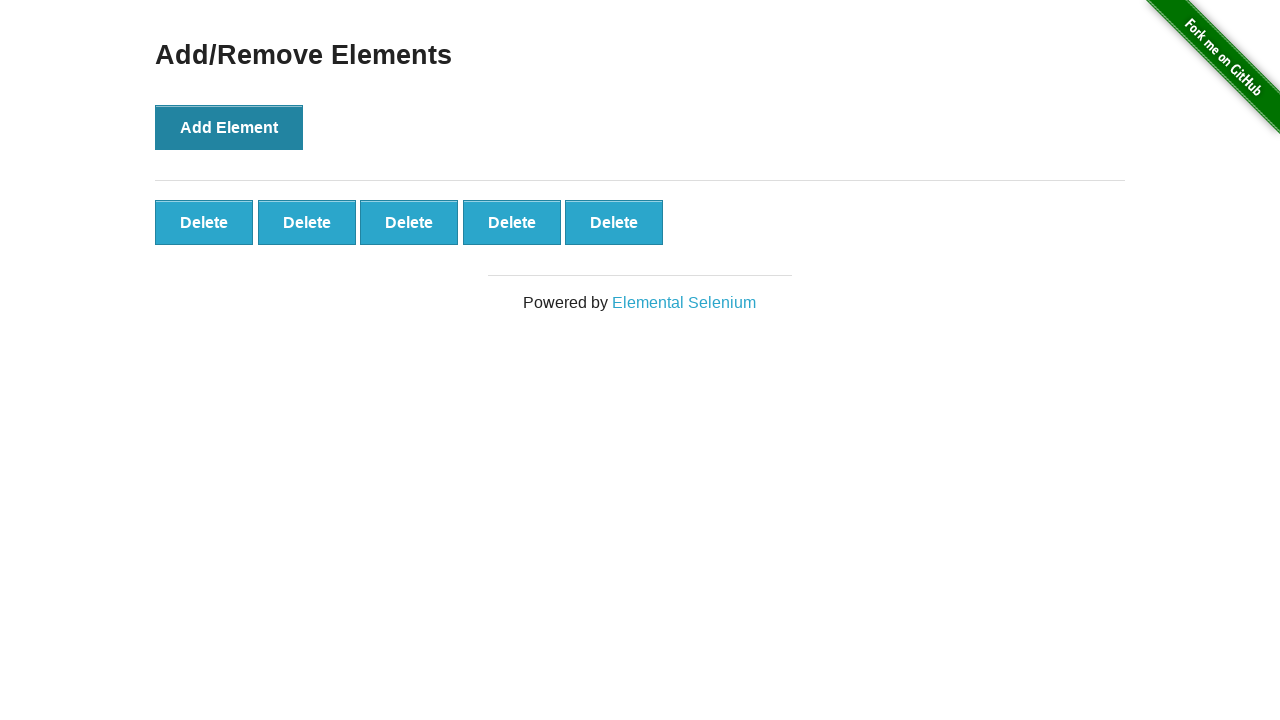